Tests filtering to display all items regardless of completion status.

Starting URL: https://demo.playwright.dev/todomvc

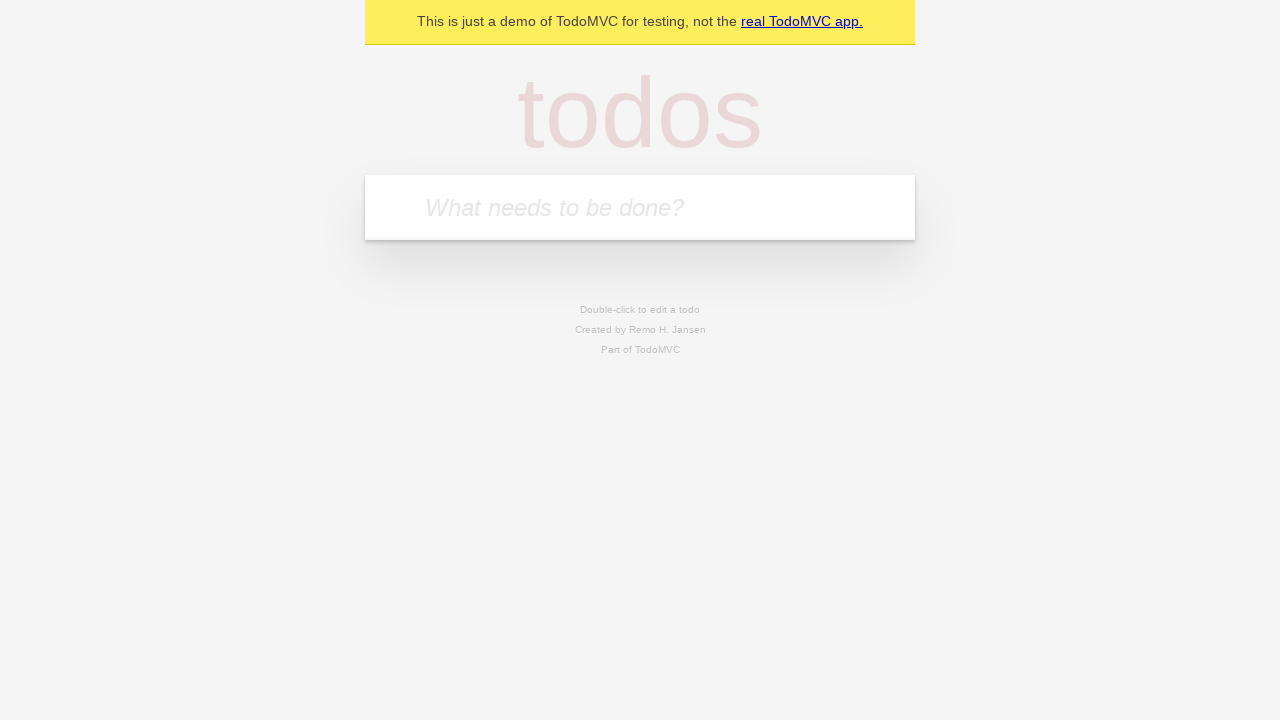

Filled todo input with 'buy some cheese' on internal:attr=[placeholder="What needs to be done?"i]
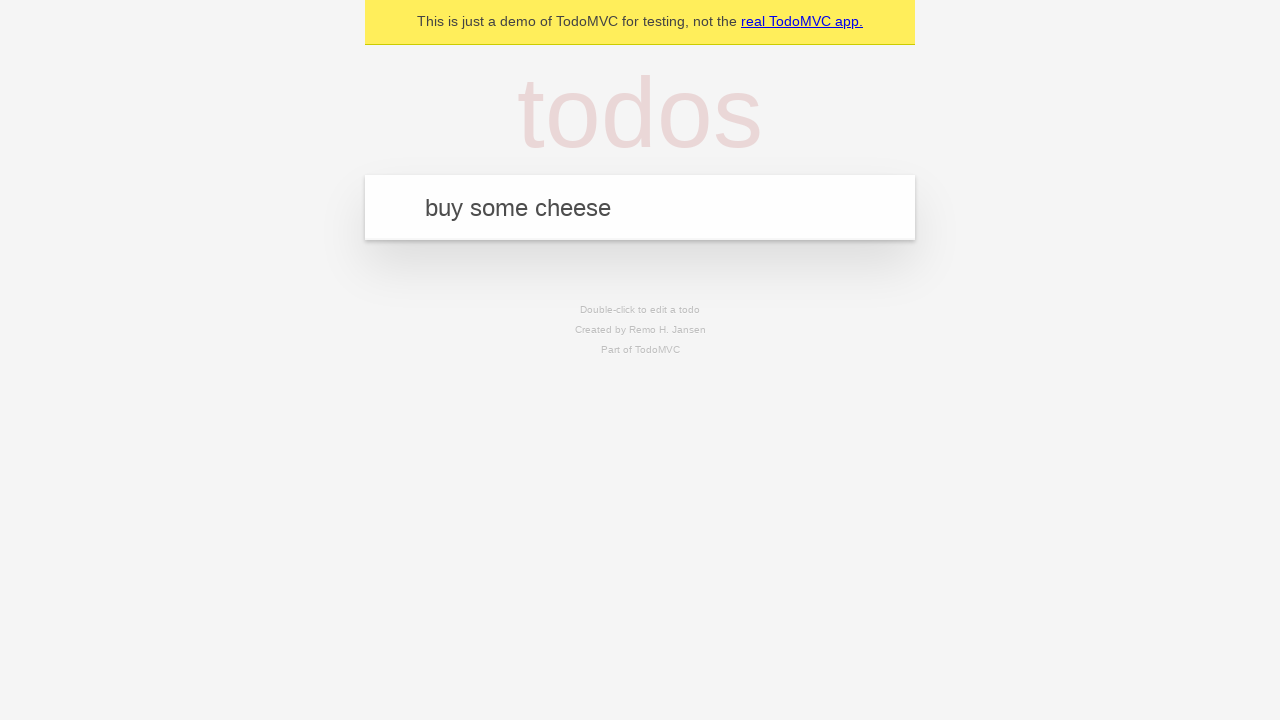

Pressed Enter to add first todo on internal:attr=[placeholder="What needs to be done?"i]
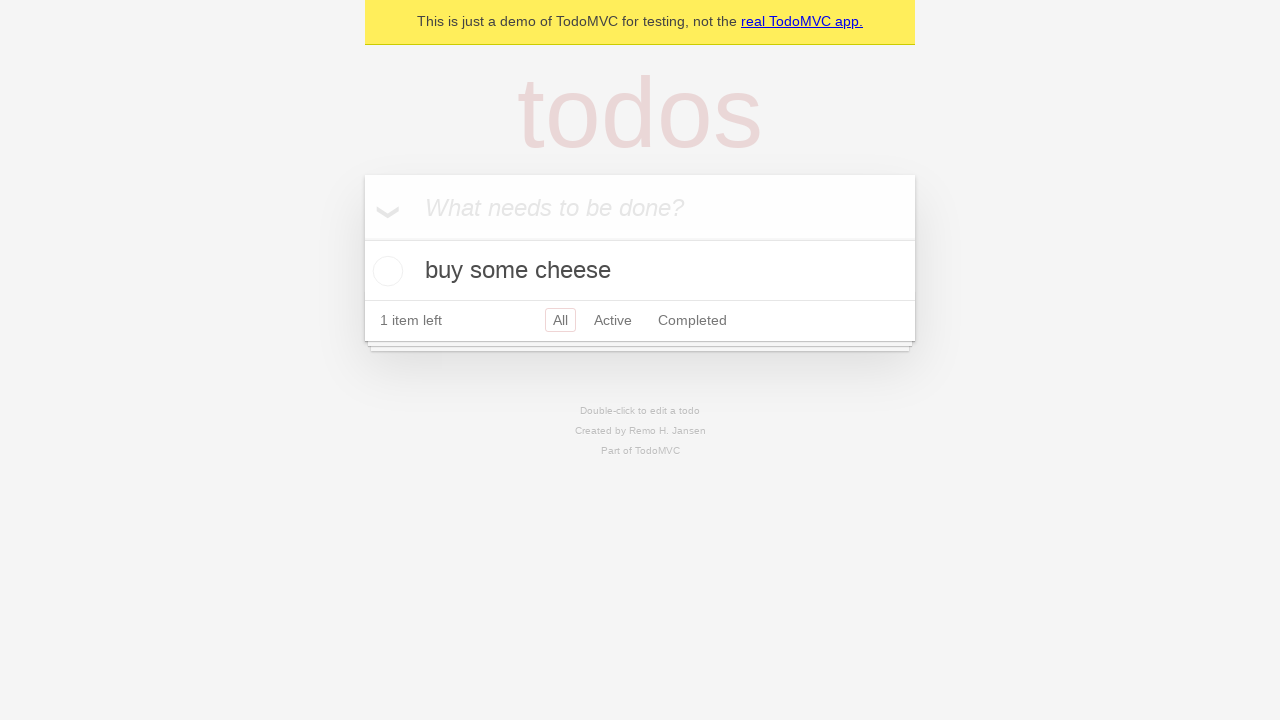

Filled todo input with 'feed the cat' on internal:attr=[placeholder="What needs to be done?"i]
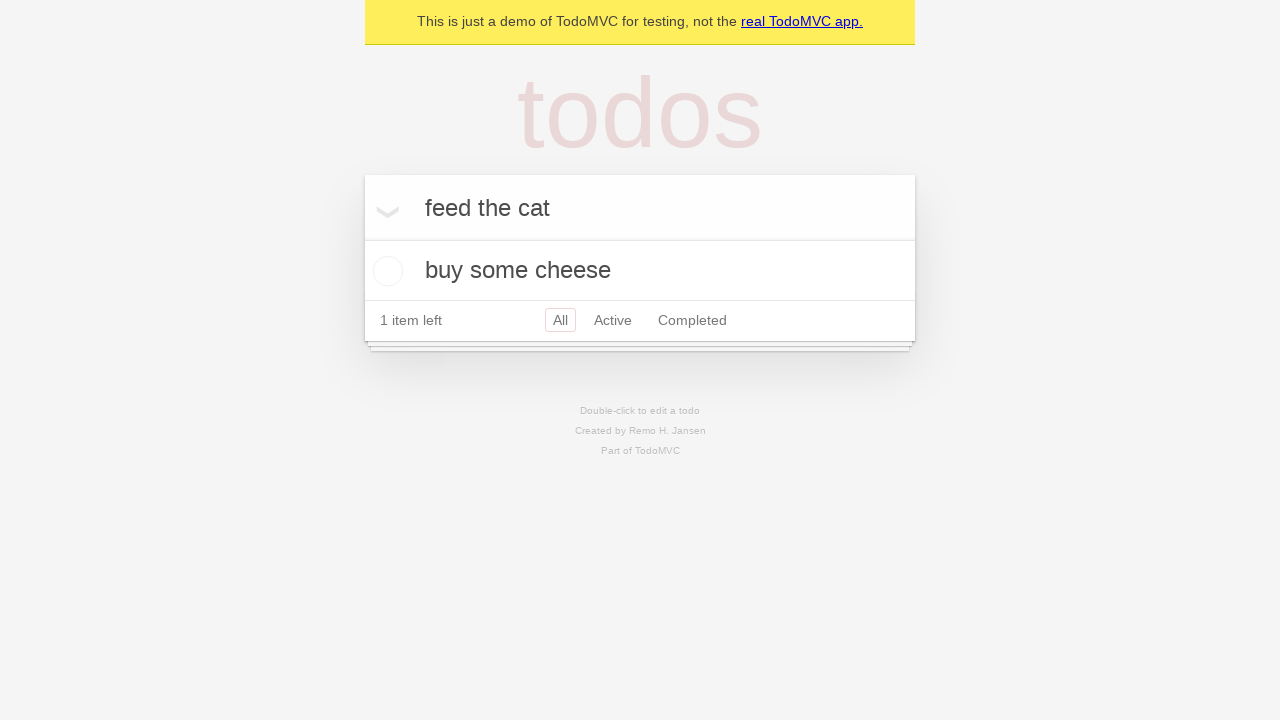

Pressed Enter to add second todo on internal:attr=[placeholder="What needs to be done?"i]
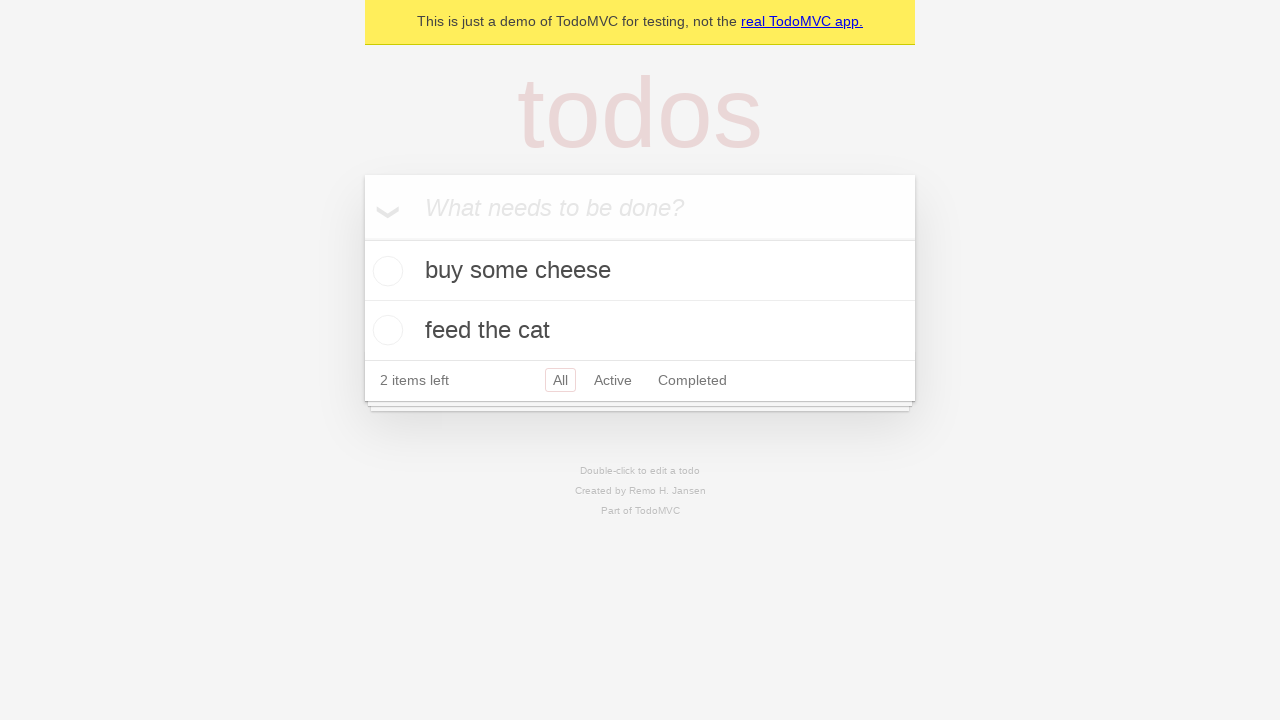

Filled todo input with 'book a doctors appointment' on internal:attr=[placeholder="What needs to be done?"i]
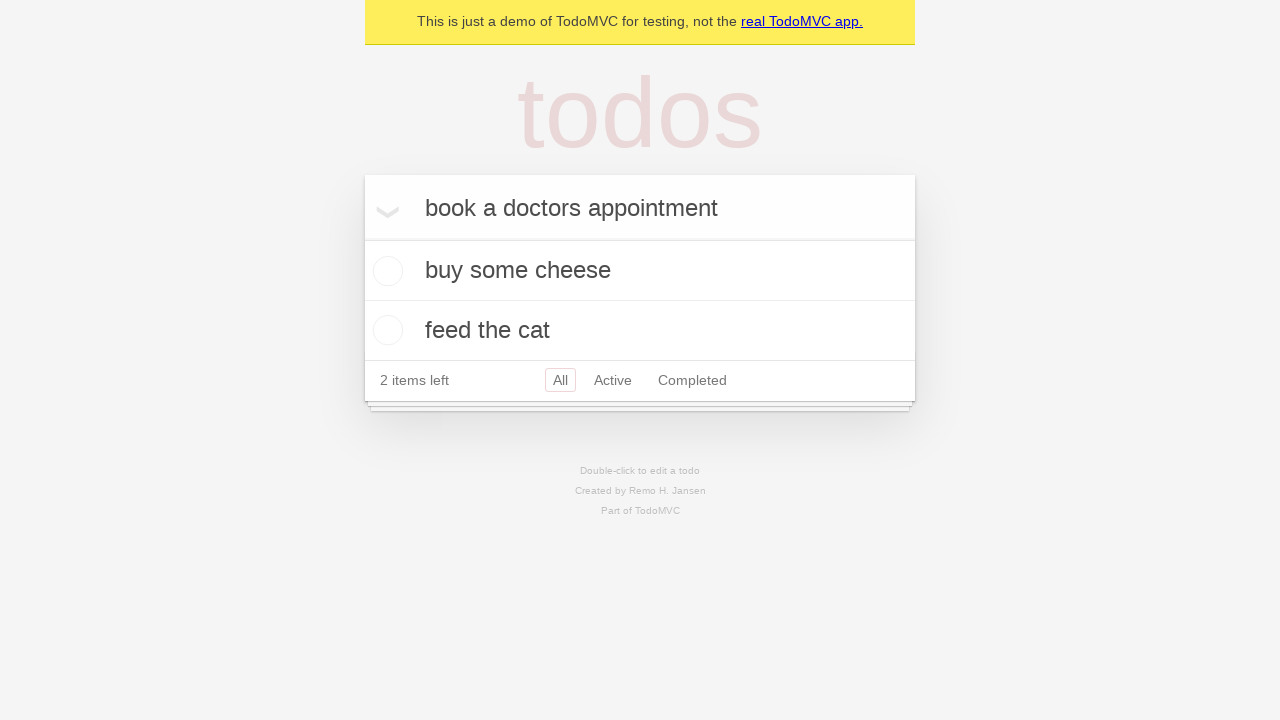

Pressed Enter to add third todo on internal:attr=[placeholder="What needs to be done?"i]
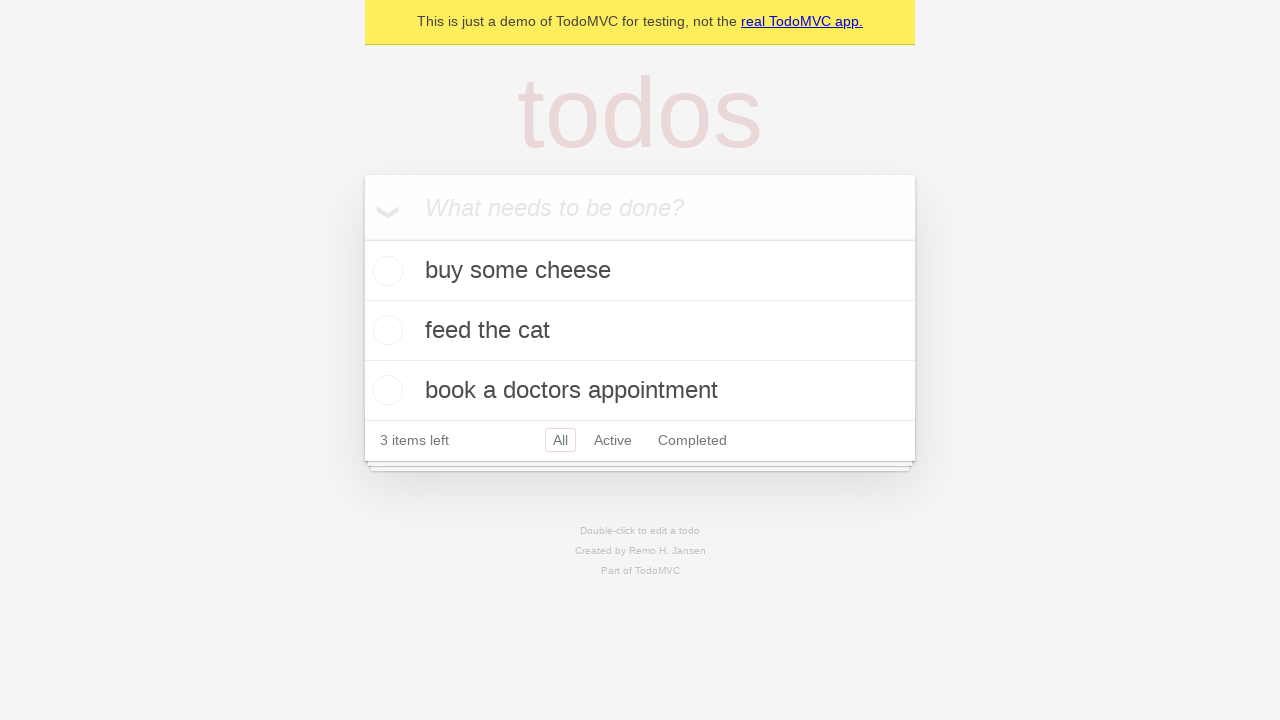

Checked the second todo to mark it as completed at (385, 330) on internal:testid=[data-testid="todo-item"s] >> nth=1 >> internal:role=checkbox
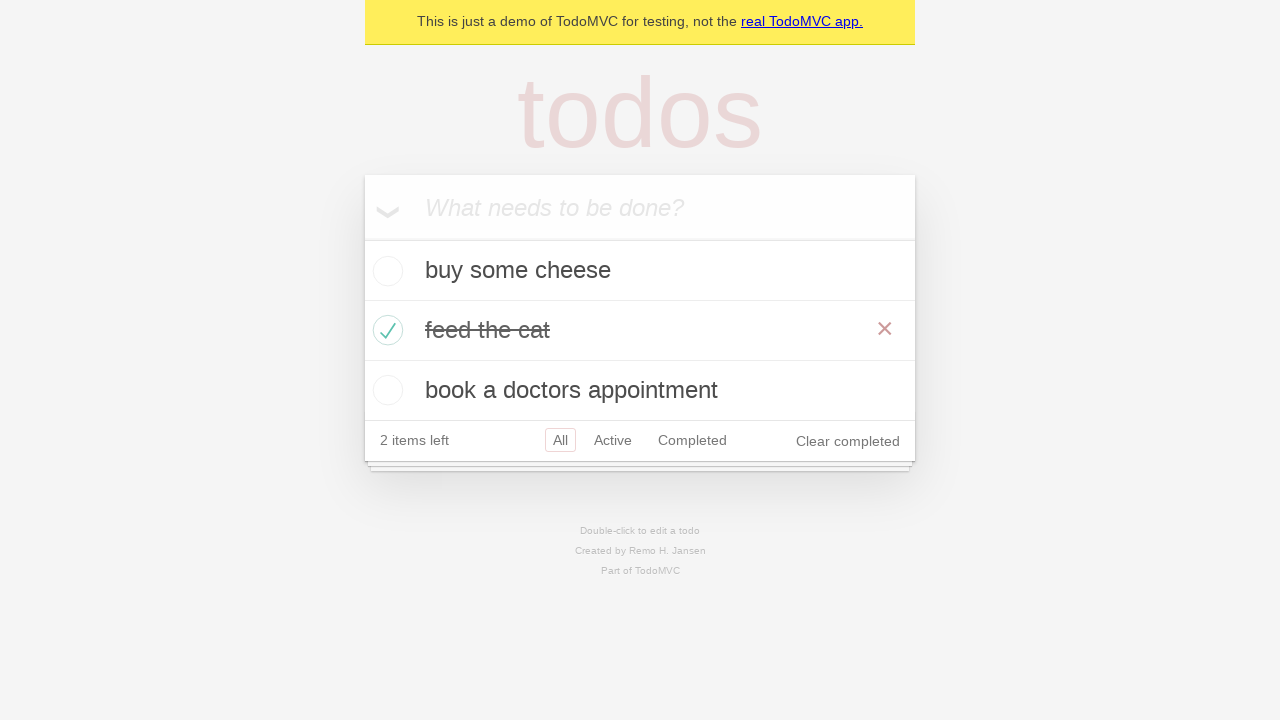

Clicked Active filter to show only active todos at (613, 440) on internal:role=link[name="Active"i]
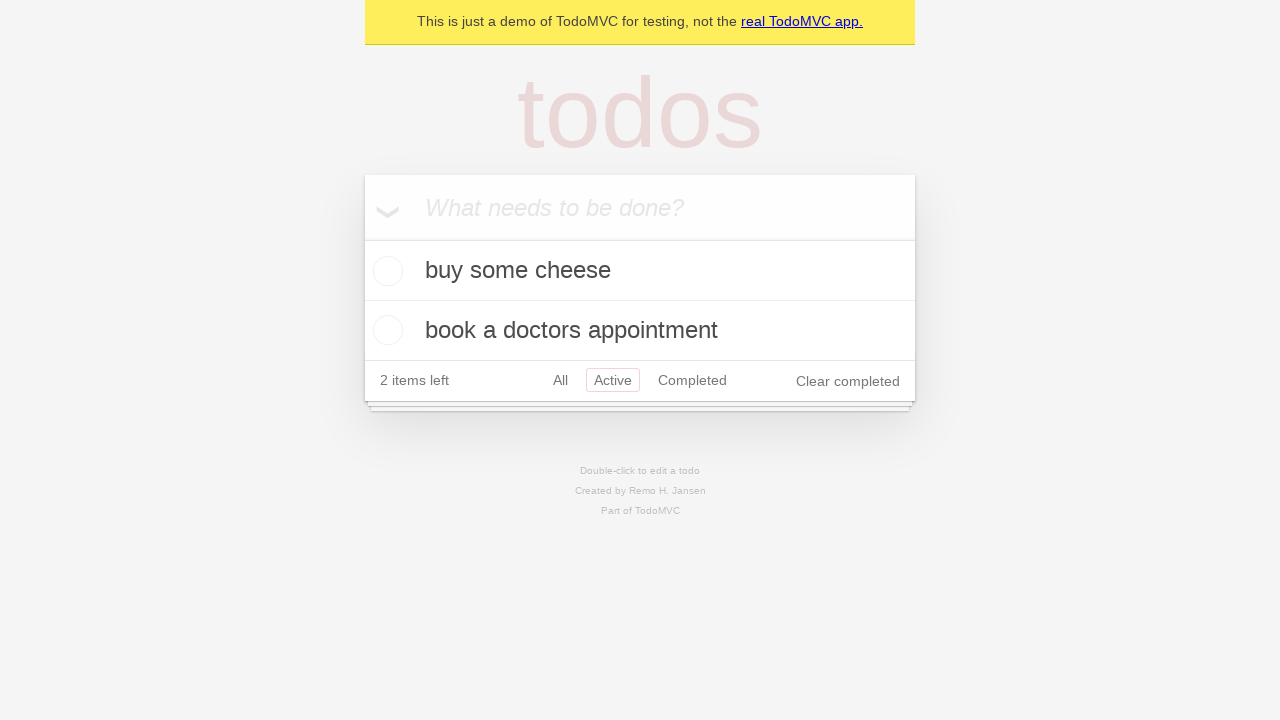

Clicked Completed filter to show only completed todos at (692, 380) on internal:role=link[name="Completed"i]
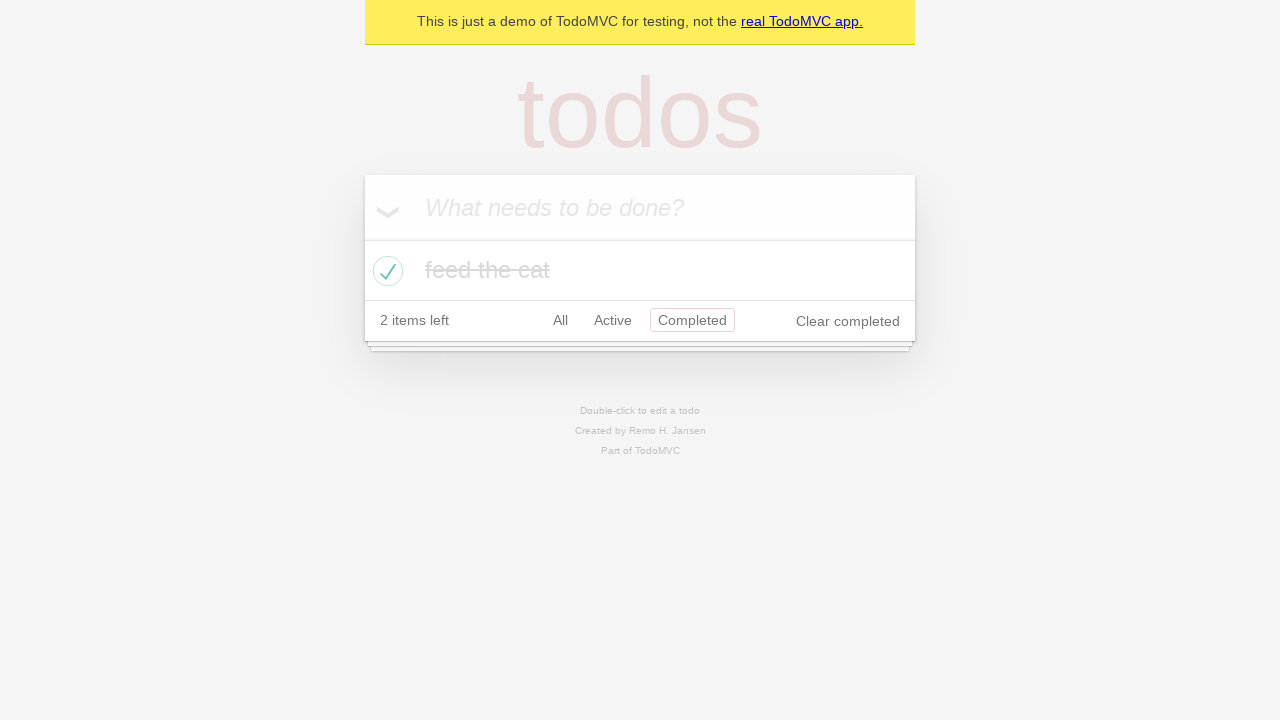

Clicked All filter to display all todos regardless of completion status at (560, 320) on internal:role=link[name="All"i]
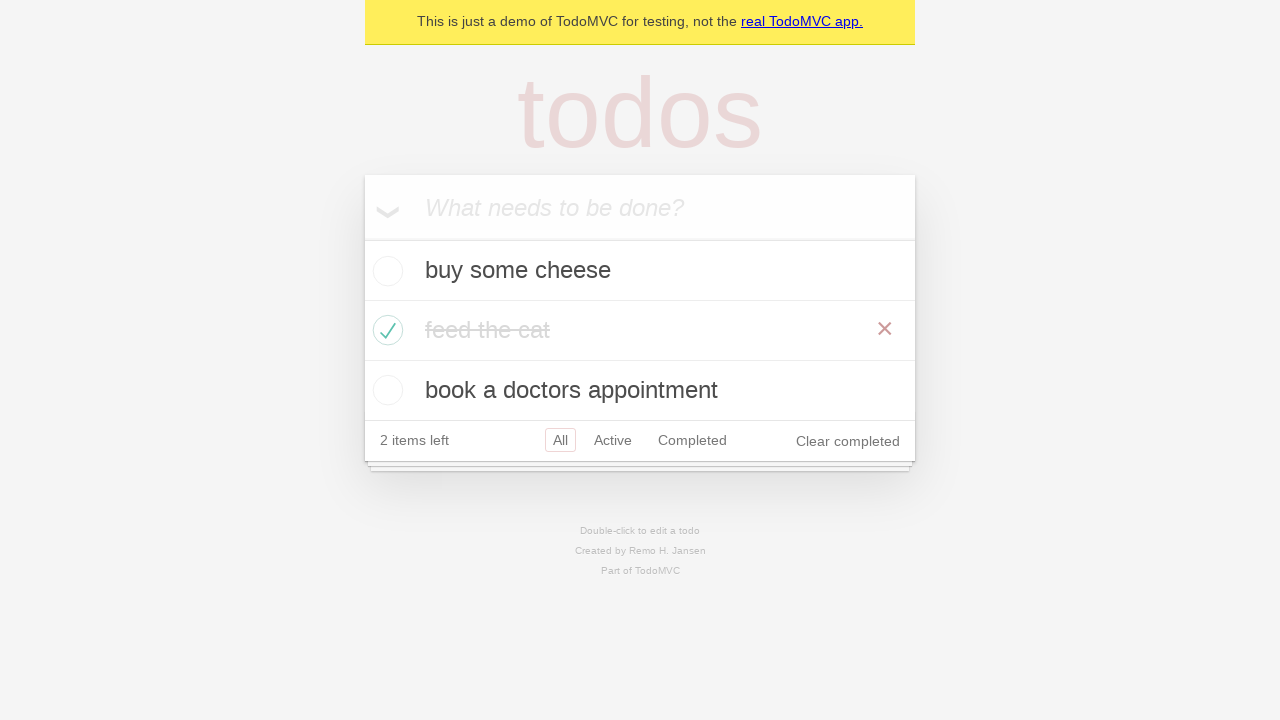

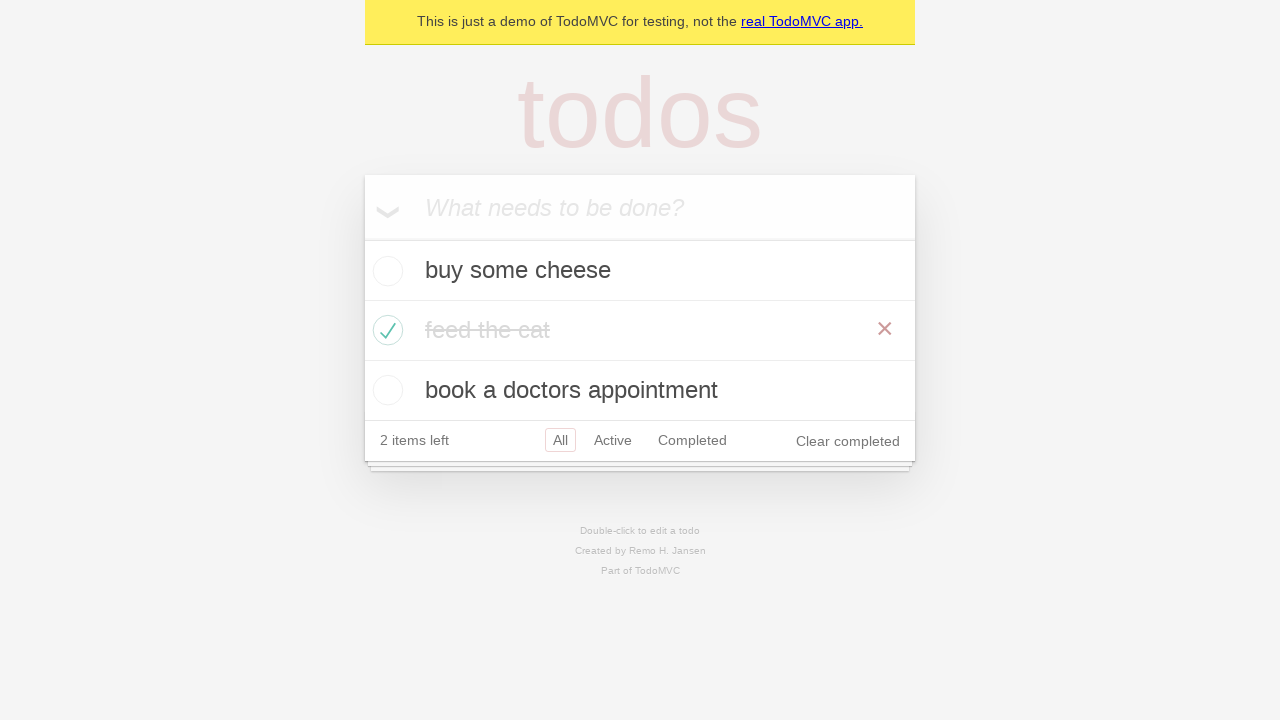